Tests the Yopmail temporary email service by entering text into the email input field

Starting URL: https://yopmail.com/en/

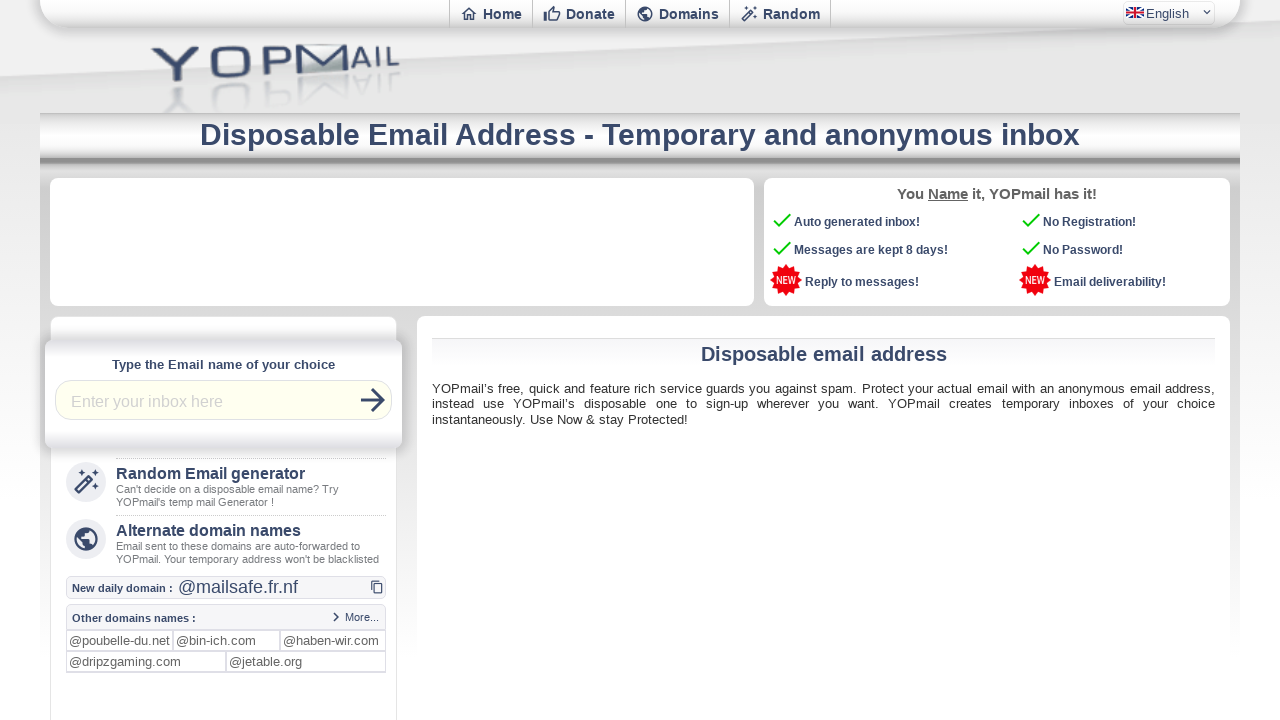

Email input field loaded on Yopmail homepage
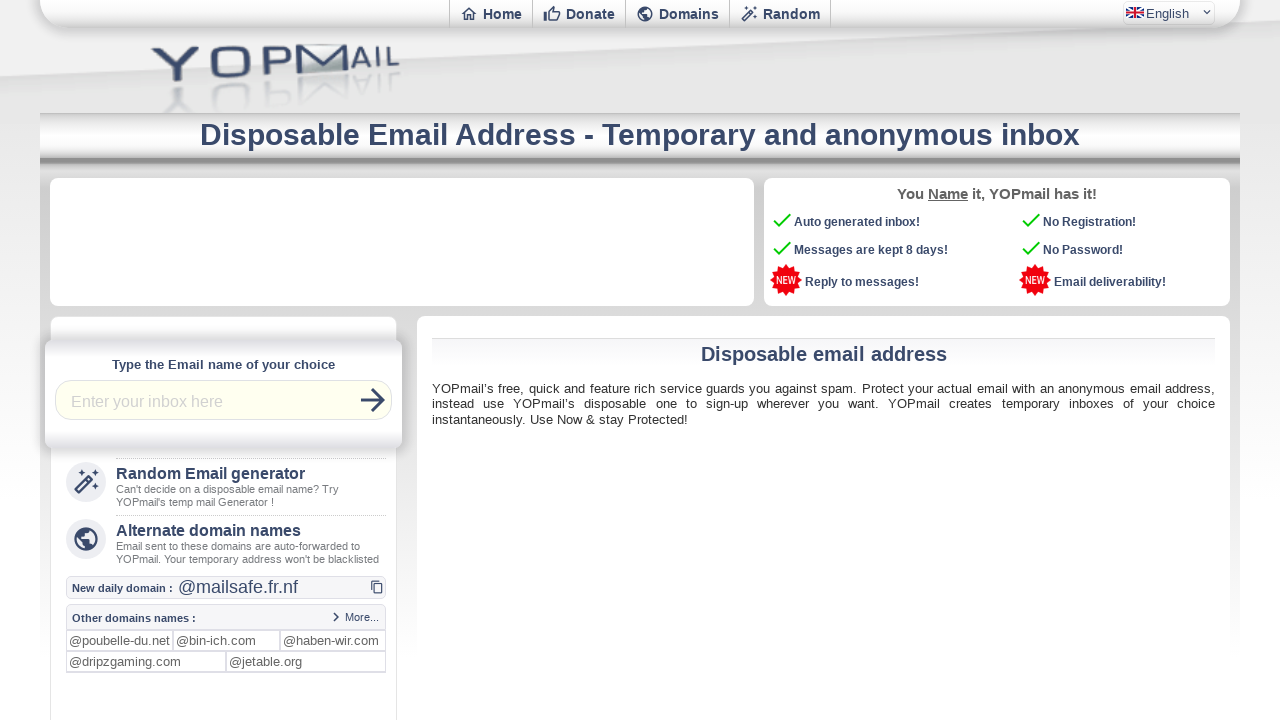

Entered 'testing' into the email input field on .ycptinput
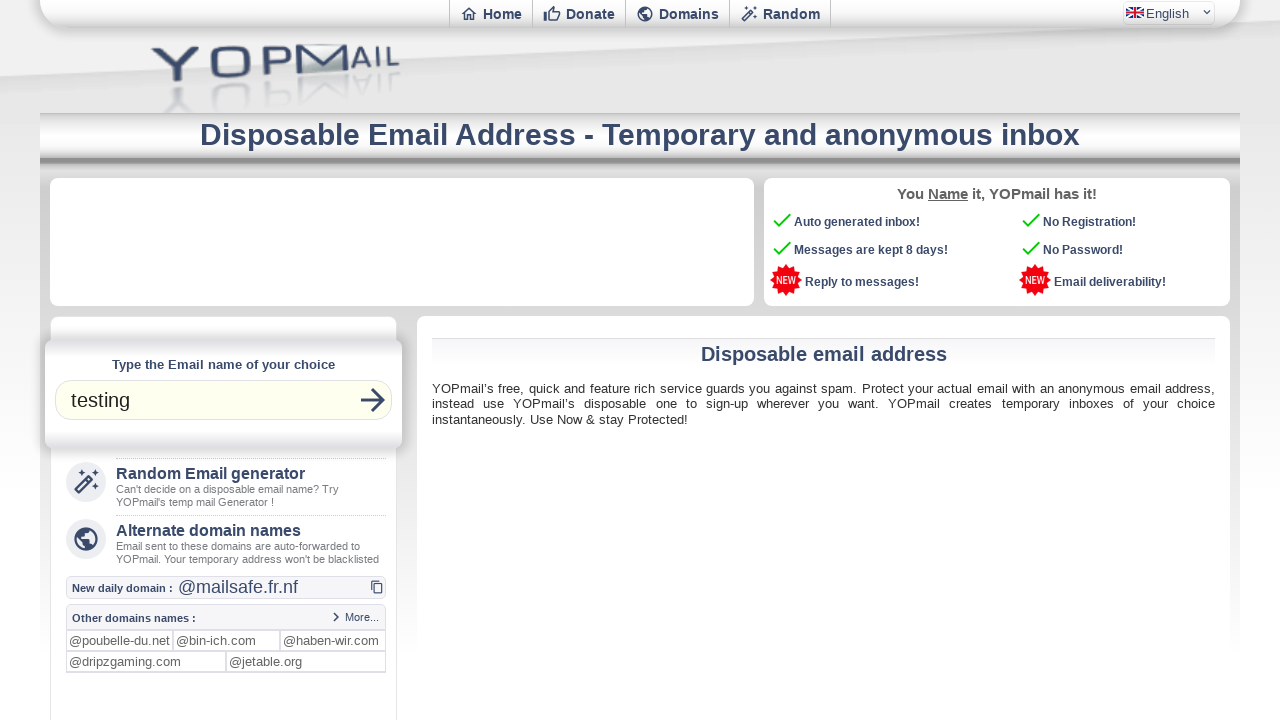

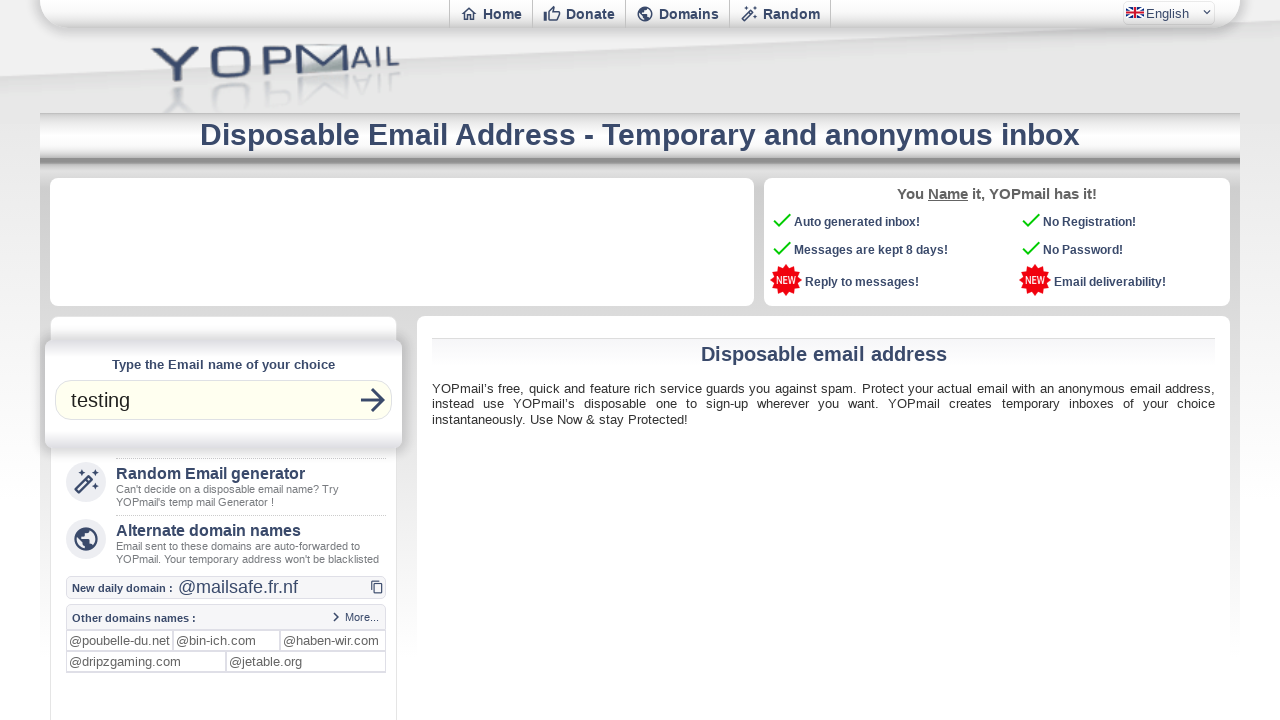